Tests the send-to-device form error handling by submitting with a failure email and verifying an error message appears

Starting URL: https://www.mozilla.org/en-US/firefox/welcome/4/

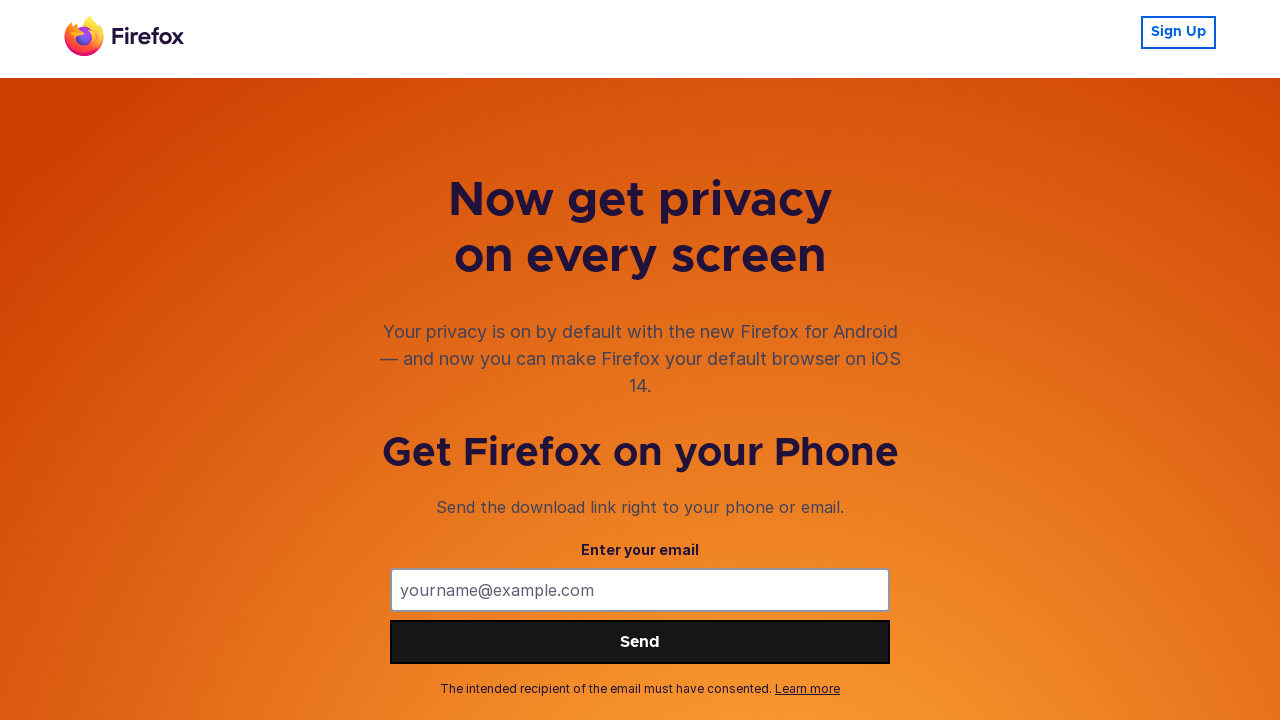

Retrieved email field element from send-to-device form
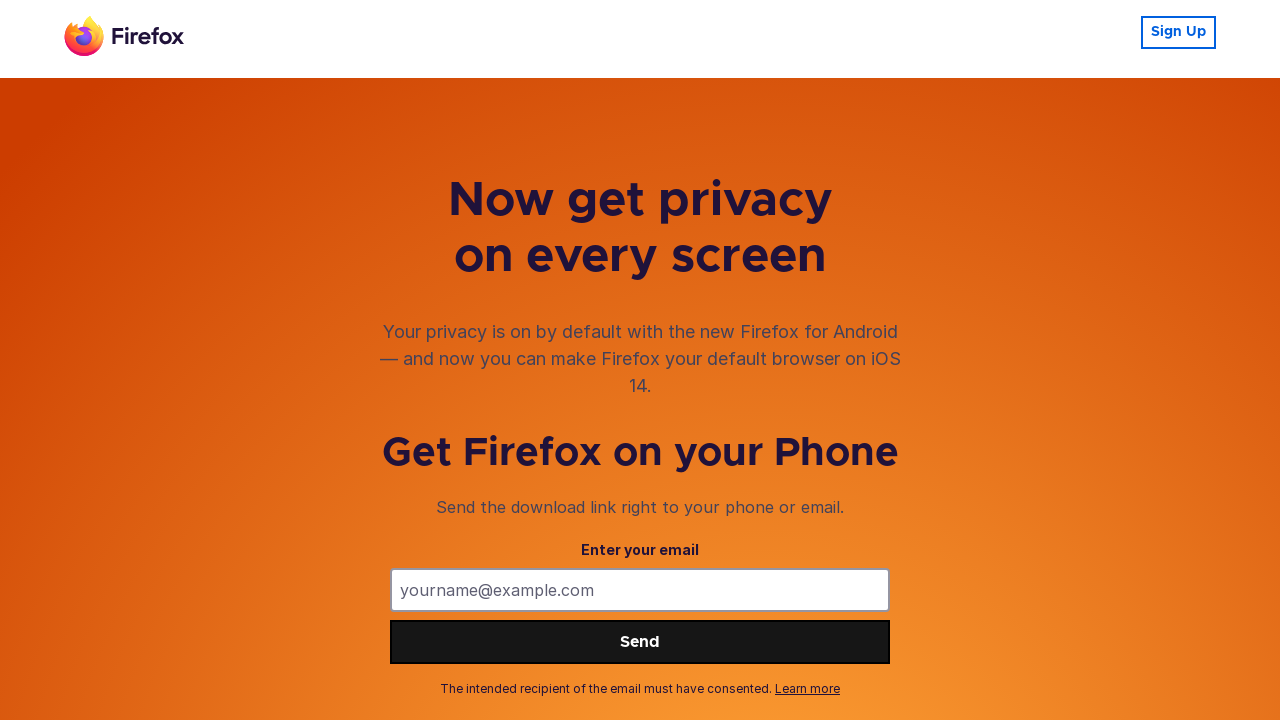

Retrieved error message element from send-to-device form
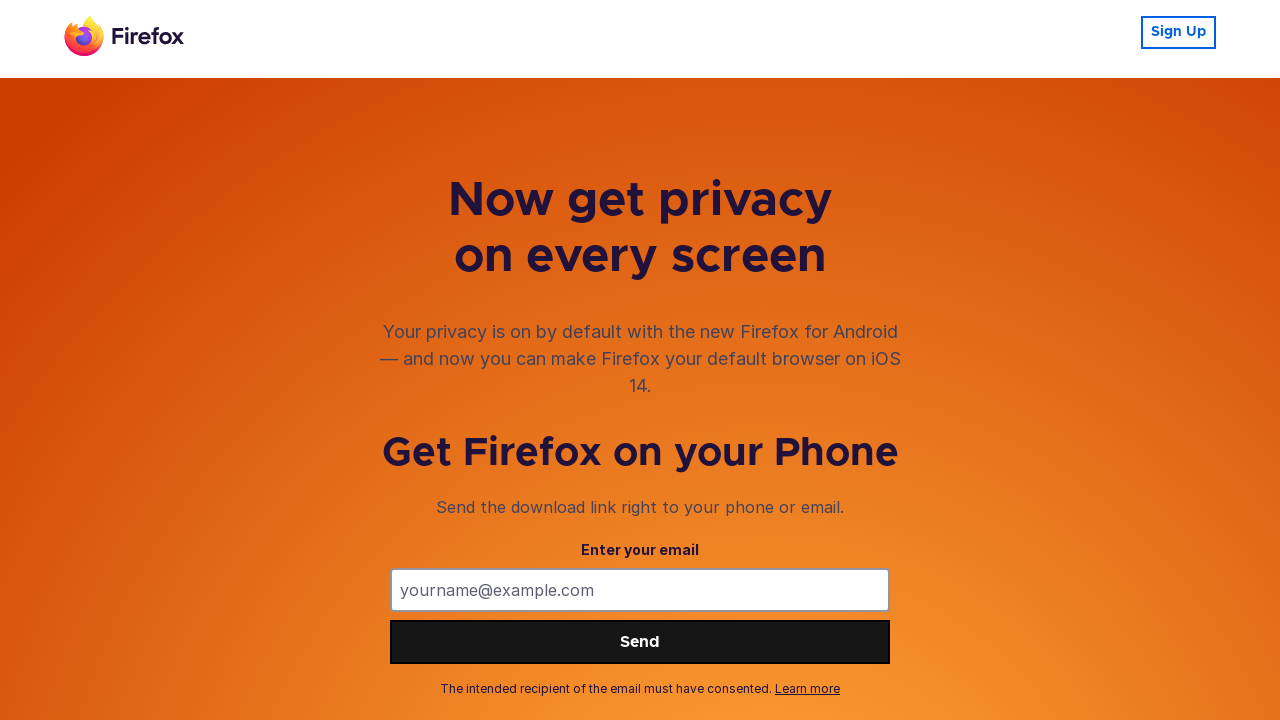

Retrieved submit button element from send-to-device form
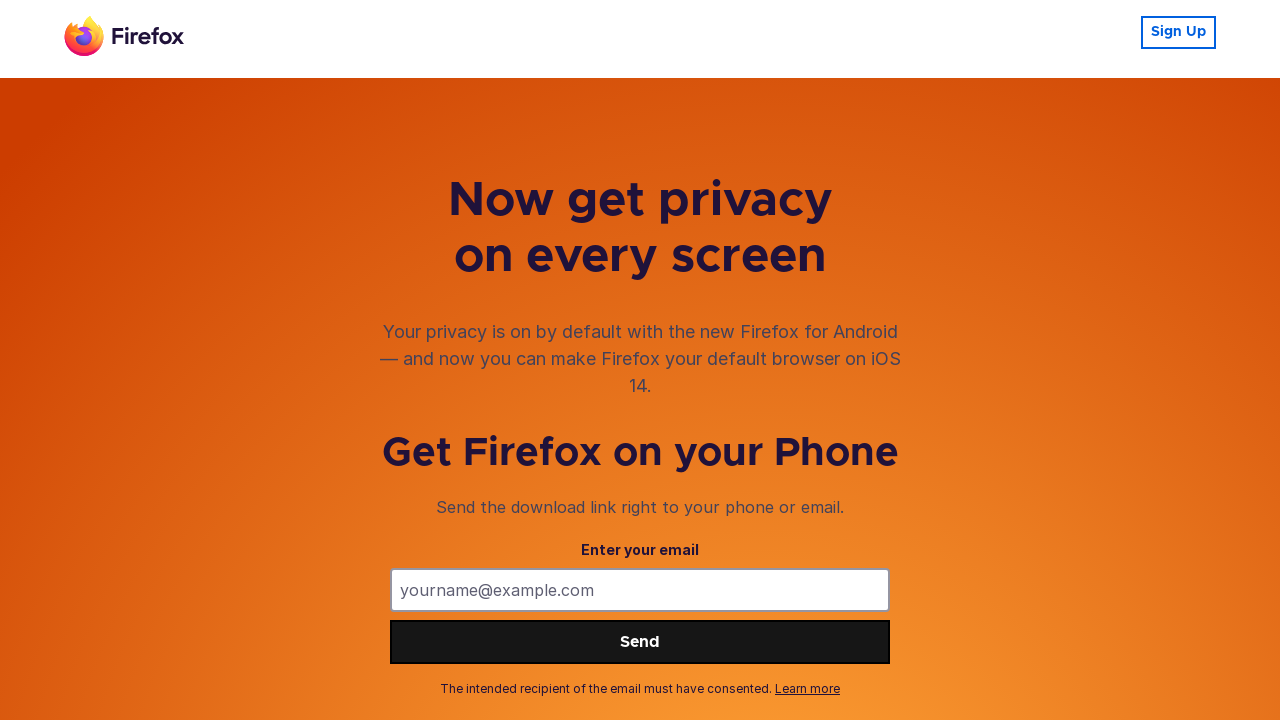

Page loaded successfully (networkidle state reached)
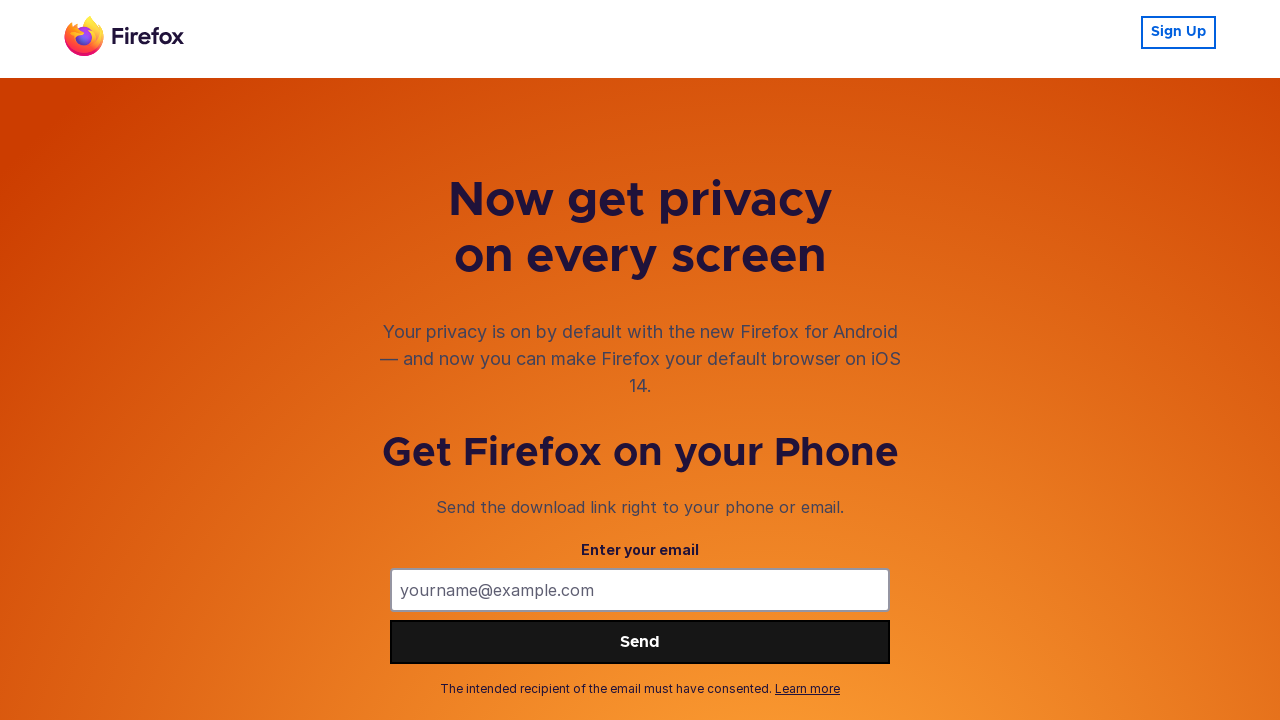

Filled email field with 'failure@example.com' on internal:testid=[data-testid="send-to-device-form-email-field"s]
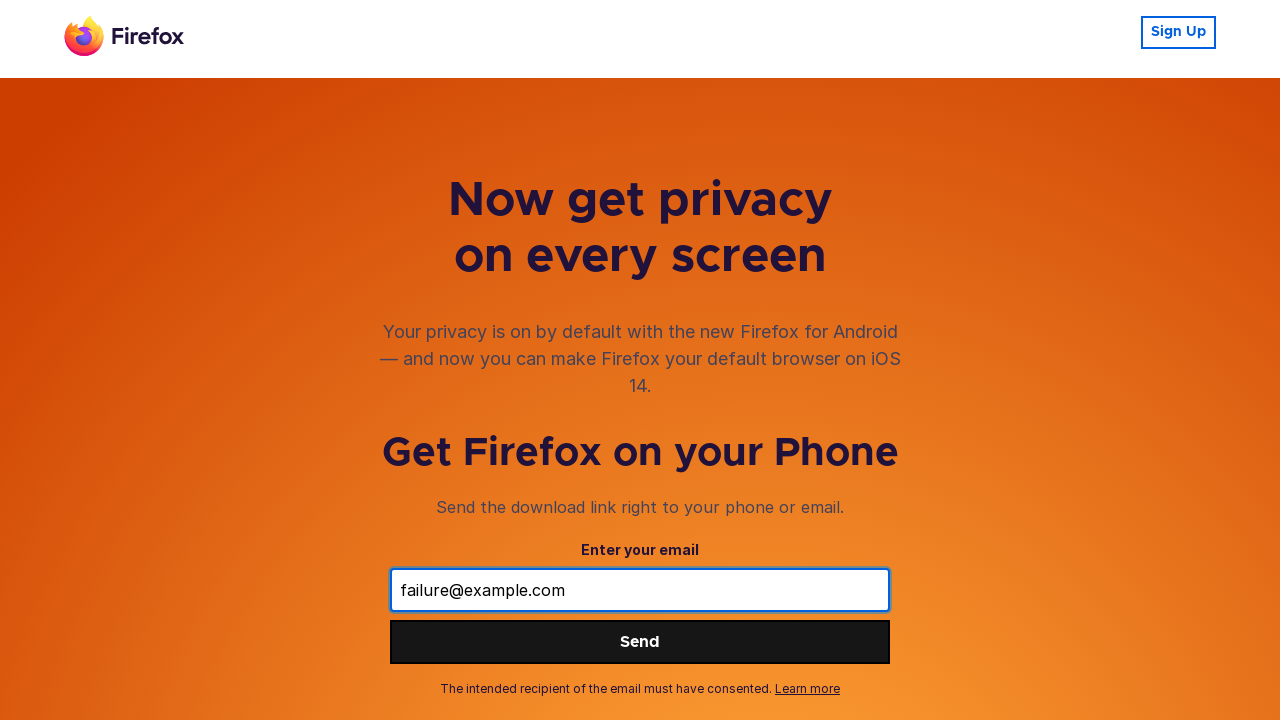

Clicked submit button to submit form with failure email at (640, 642) on internal:testid=[data-testid="send-to-device-form-submit-button"s]
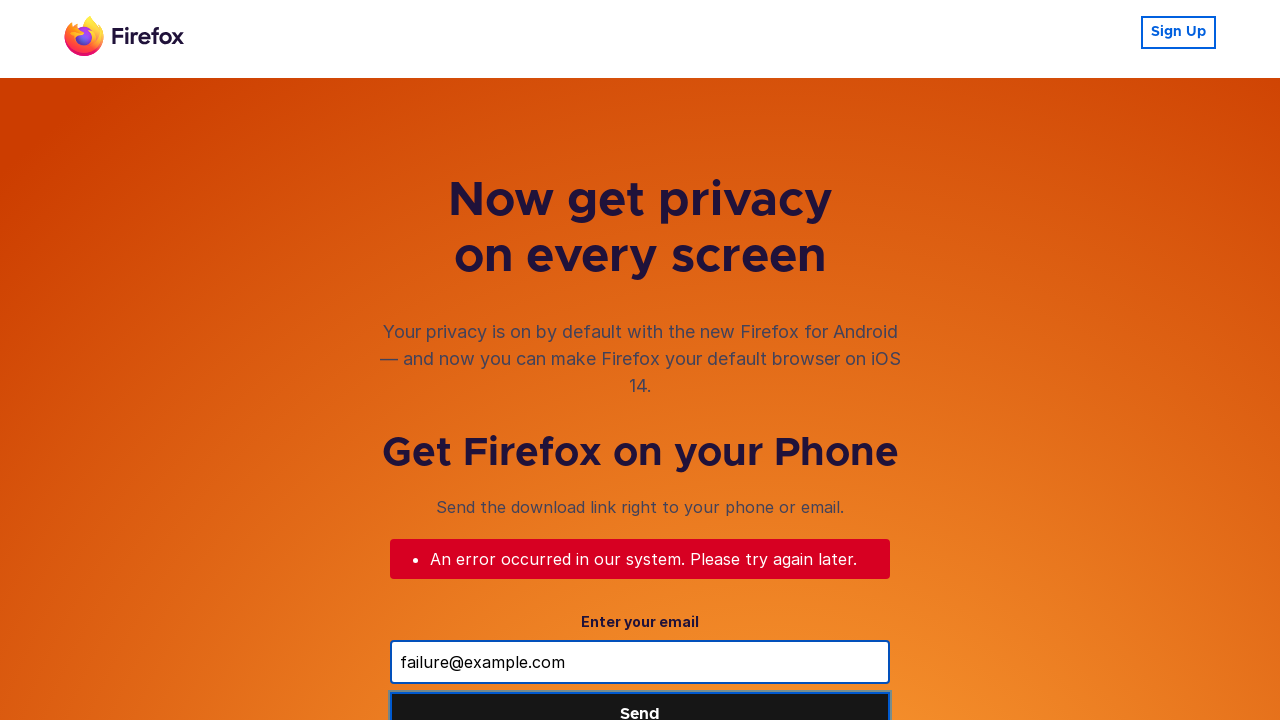

Error message appeared on form as expected
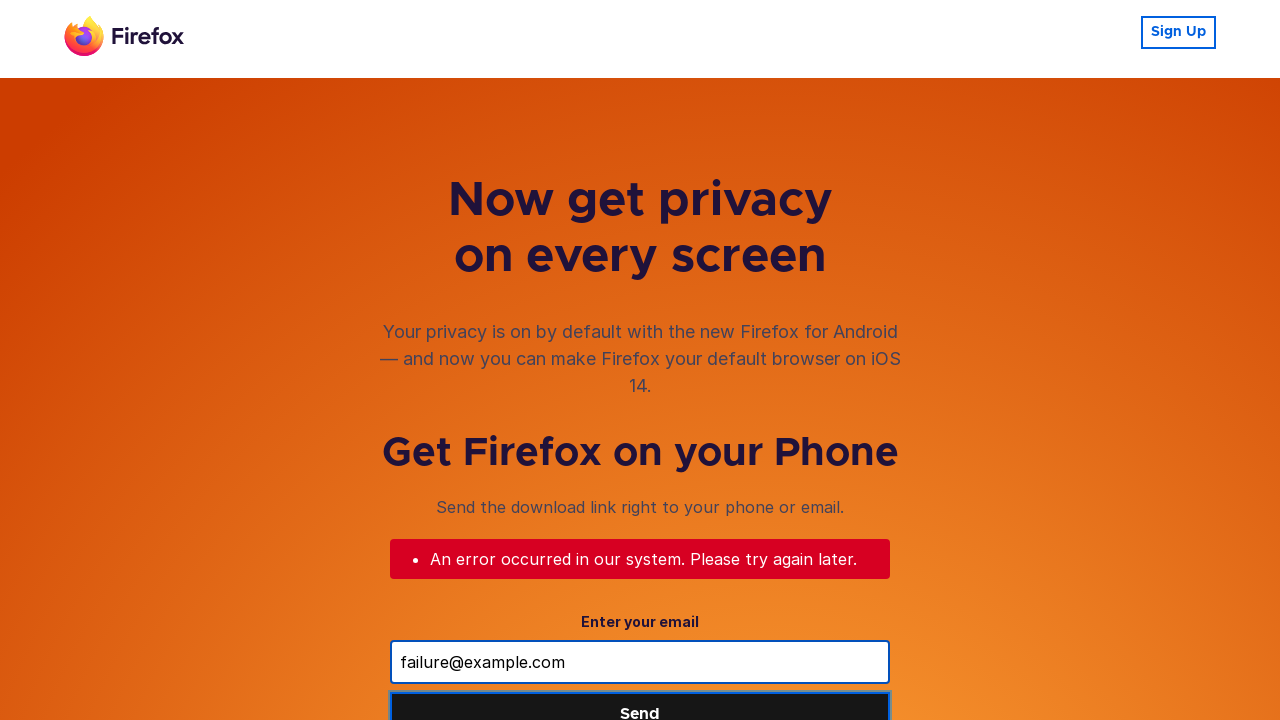

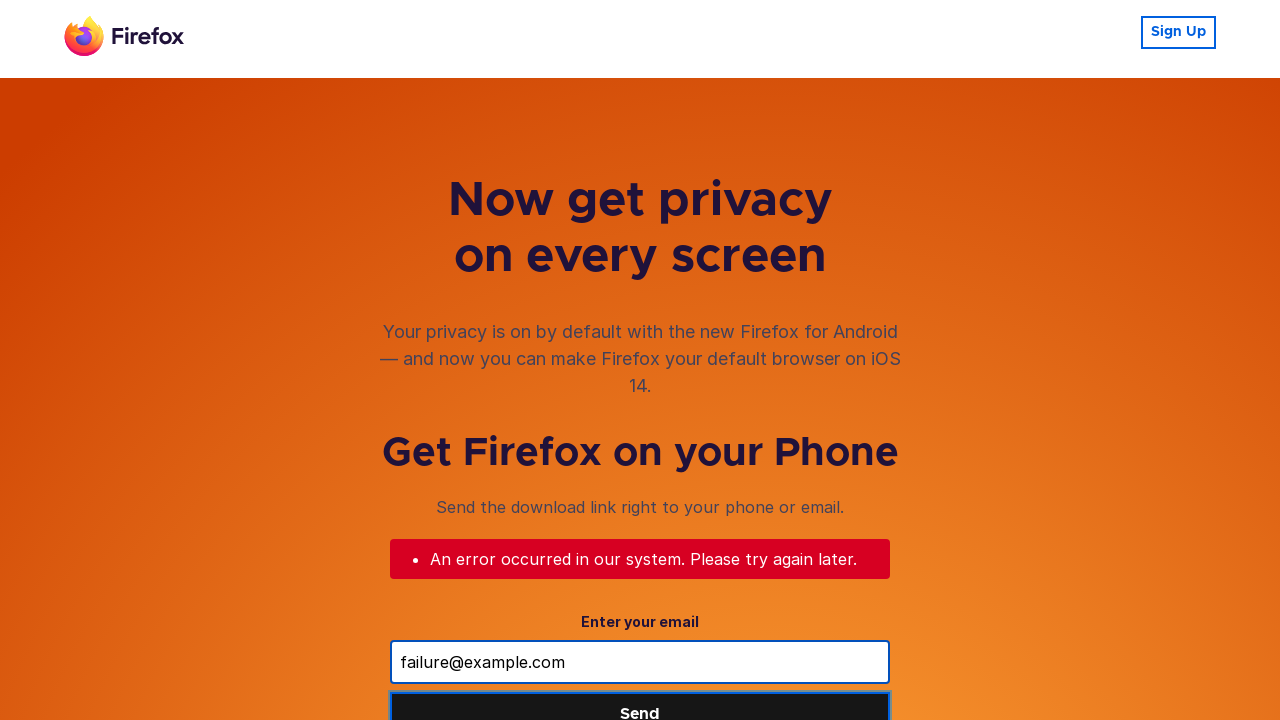